Tests checkbox and dropdown interactions on the SpiceJet booking page by clicking a senior citizen checkbox, verifying its state, and selecting a passenger count from a dropdown menu.

Starting URL: https://book.spicejet.com/

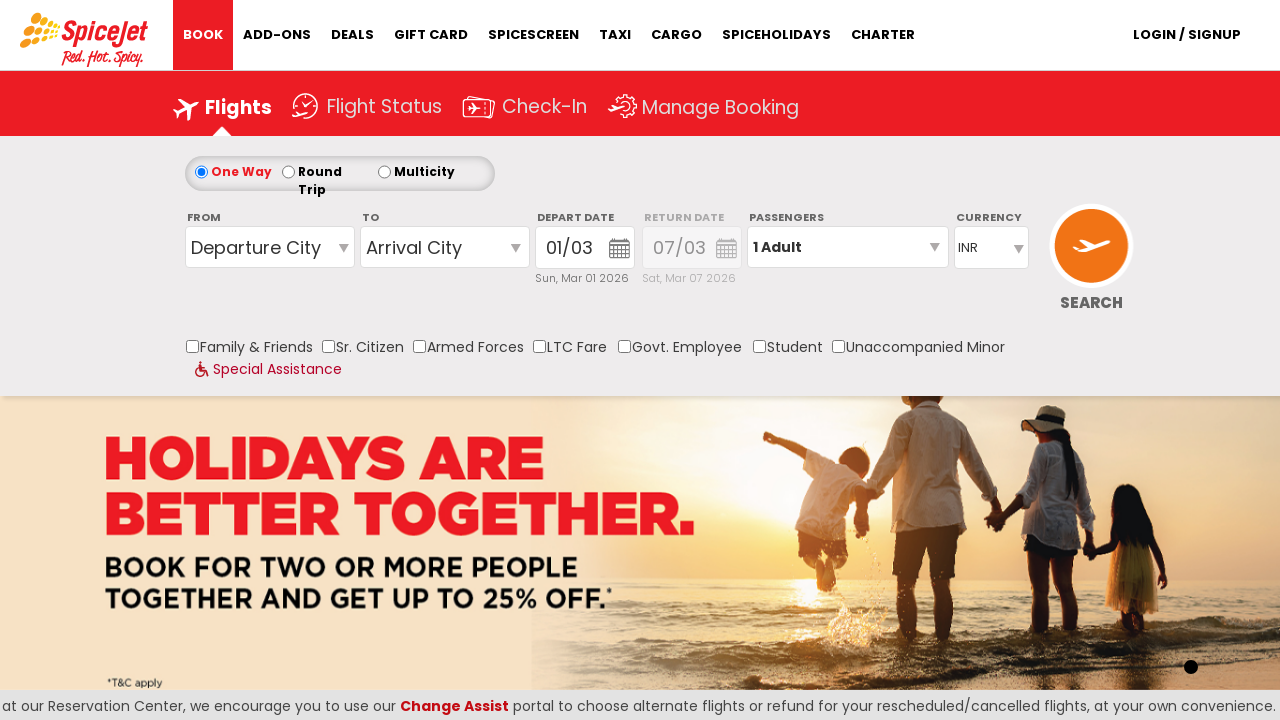

Waited 3 seconds for SpiceJet booking page to load
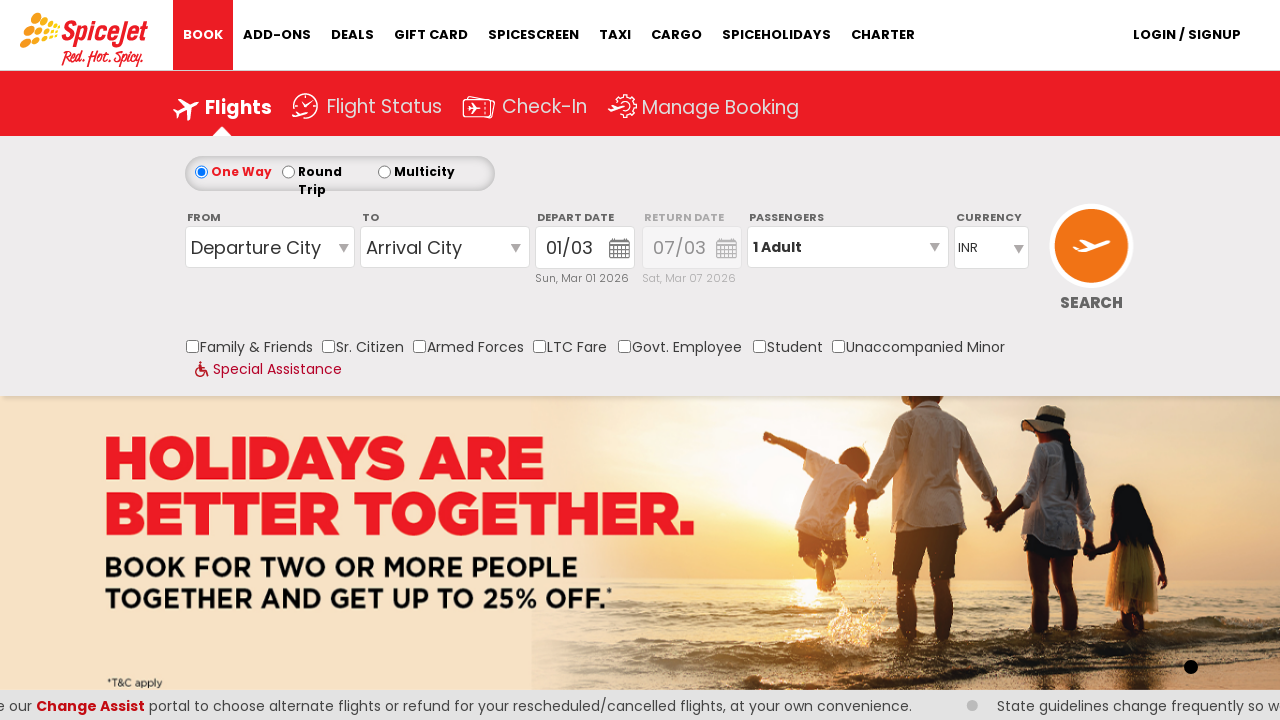

Located senior citizen checkbox element
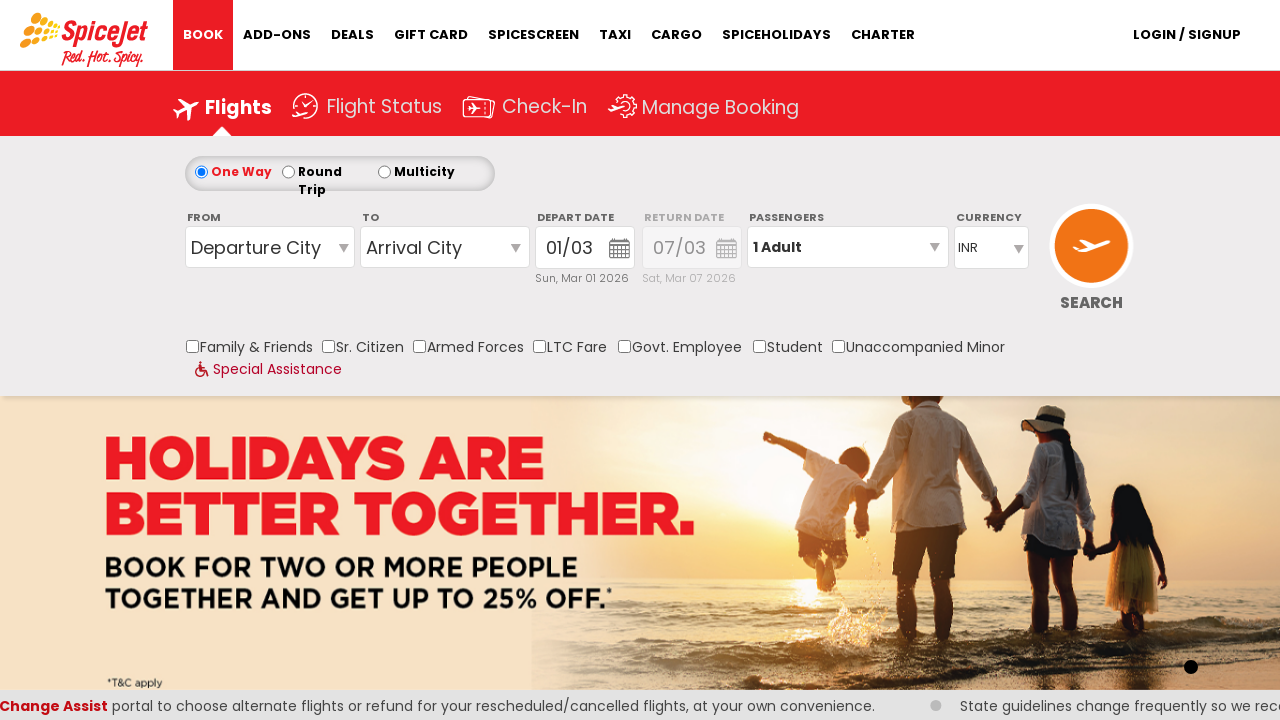

Verified senior citizen checkbox is not initially selected
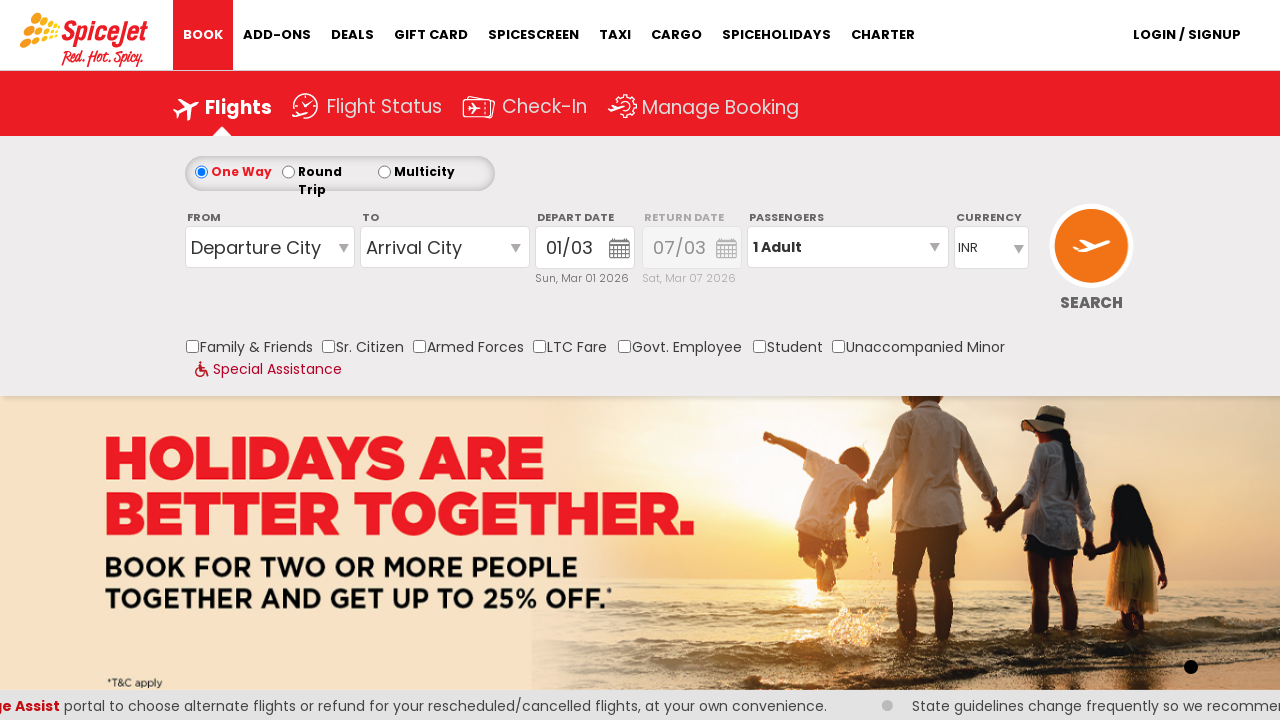

Clicked senior citizen checkbox at (328, 346) on #ControlGroupSearchView_AvailabilitySearchInputSearchView_SeniorCitizen
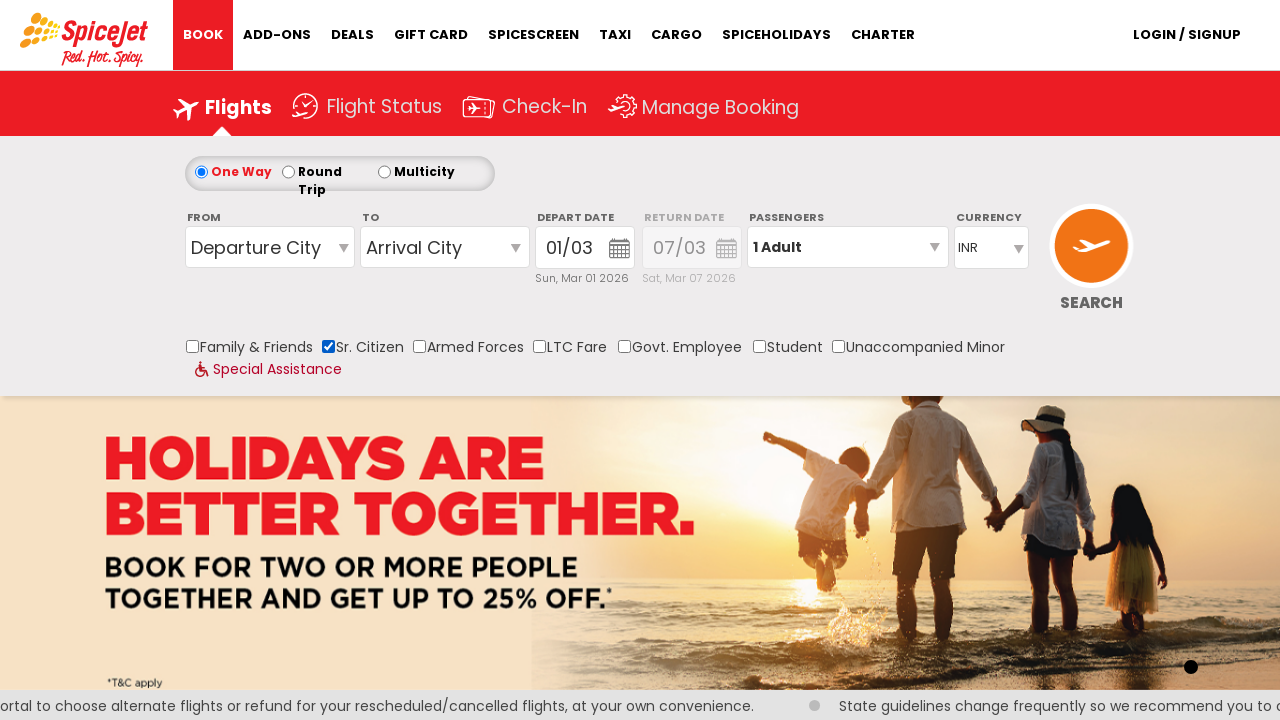

Verified senior citizen checkbox is now selected
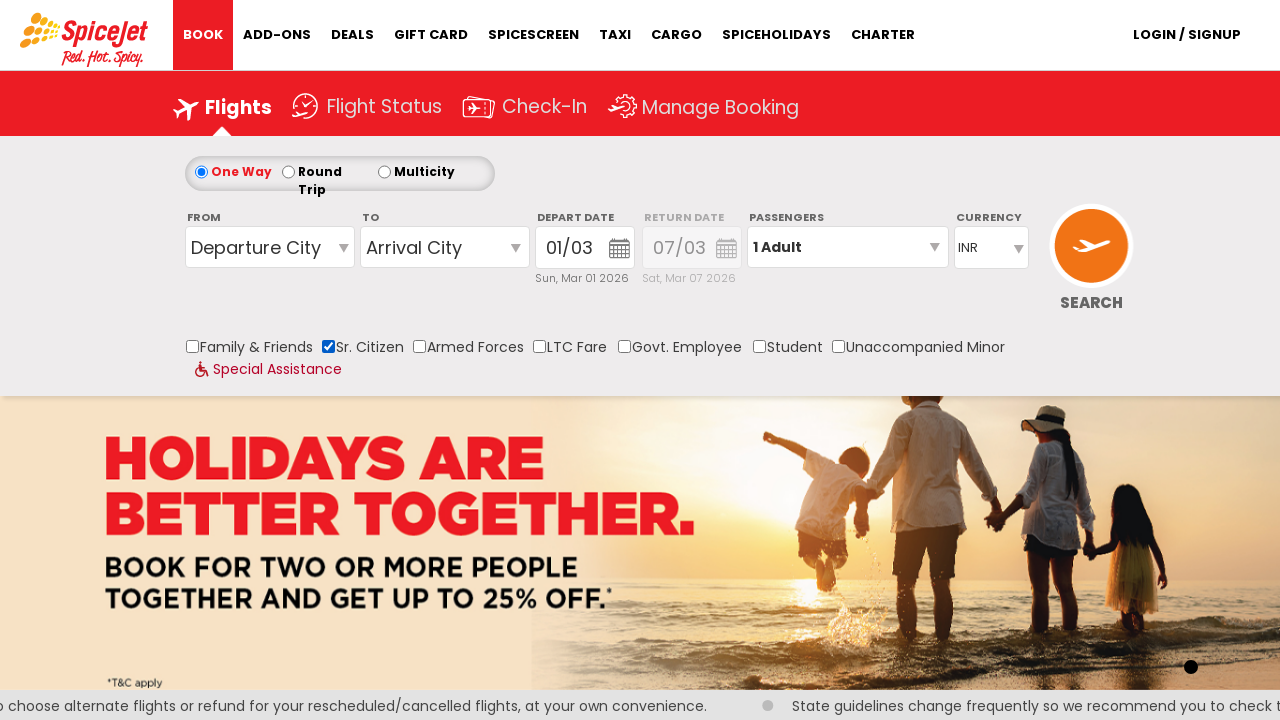

Counted 20 checkboxes on the page
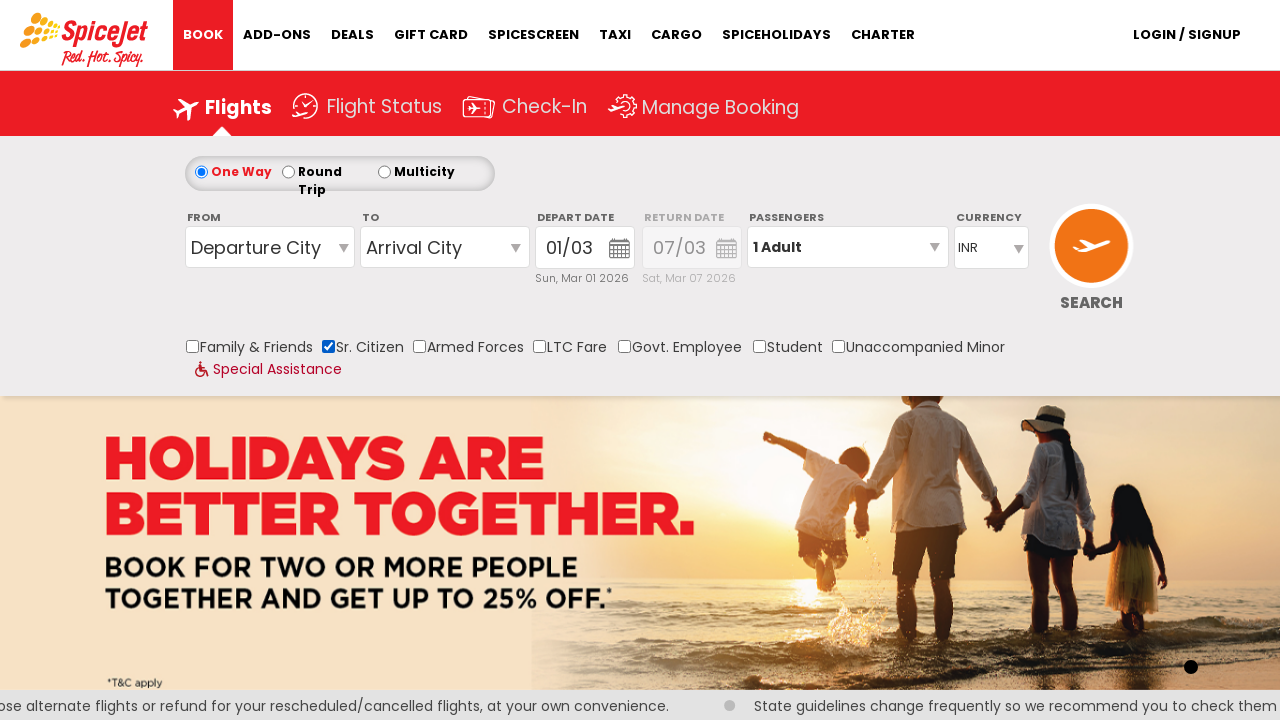

Clicked on passenger info section at (848, 247) on #divpaxinfo
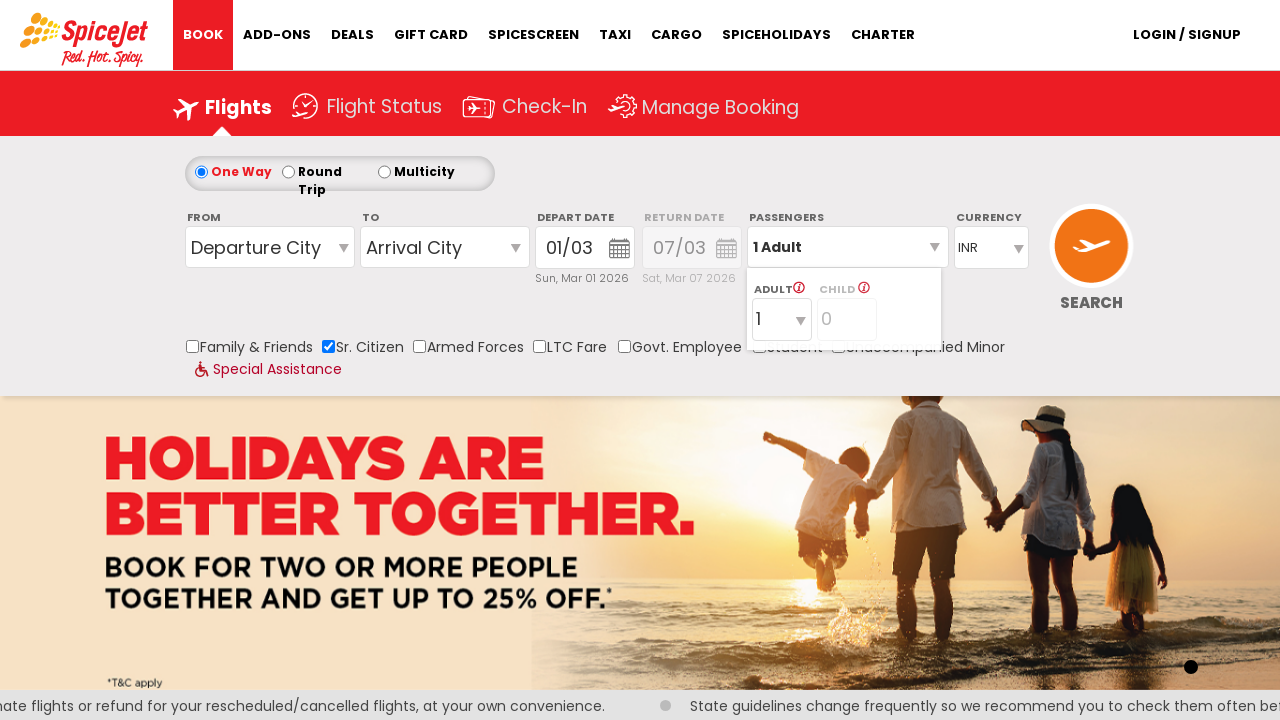

Waited 2 seconds for passenger info section to load
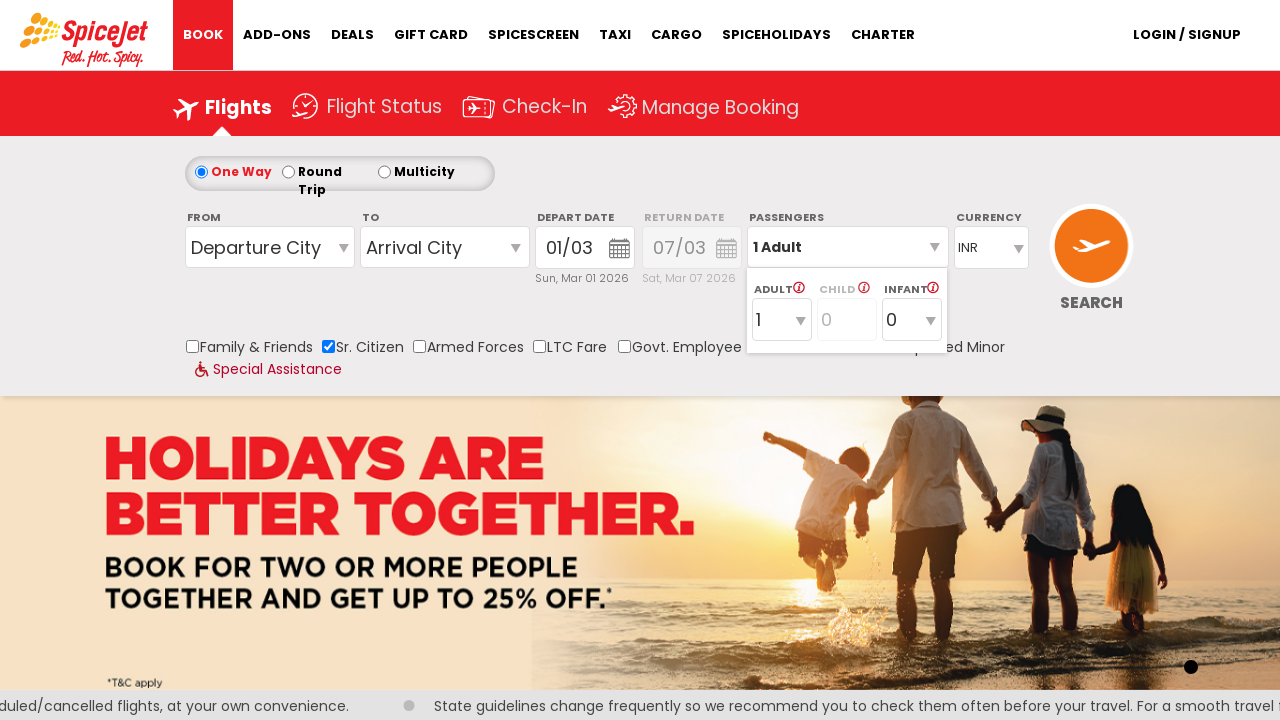

Clicked adult passenger dropdown at (782, 320) on #ControlGroupSearchView_AvailabilitySearchInputSearchView_DropDownListPassengerT
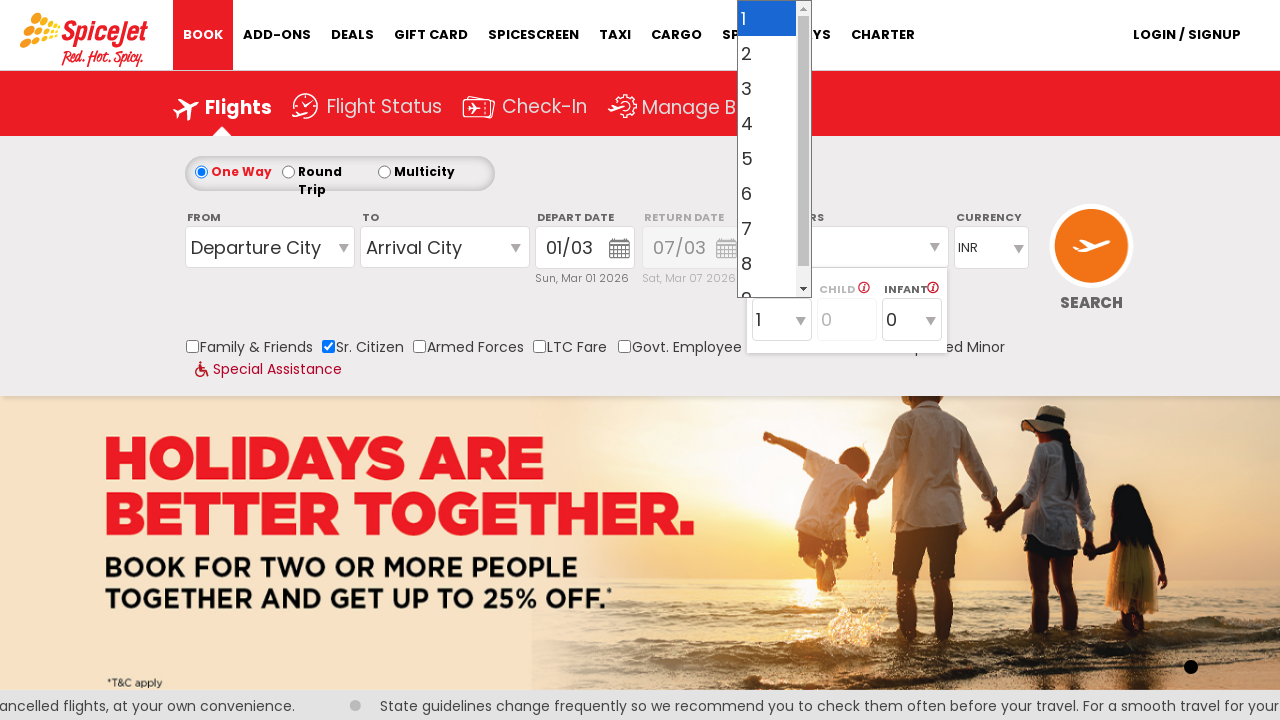

Waited 2 seconds for dropdown menu to appear
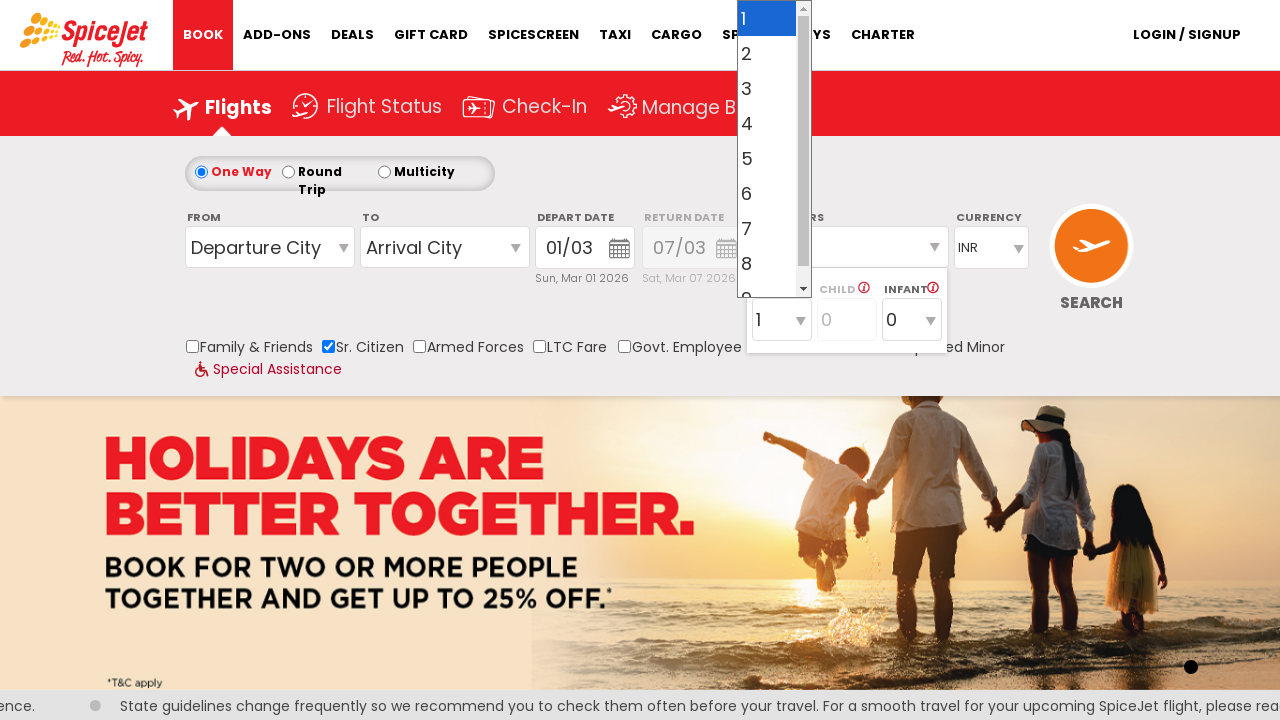

Selected value '5' from adult passenger dropdown on #ControlGroupSearchView_AvailabilitySearchInputSearchView_DropDownListPassengerT
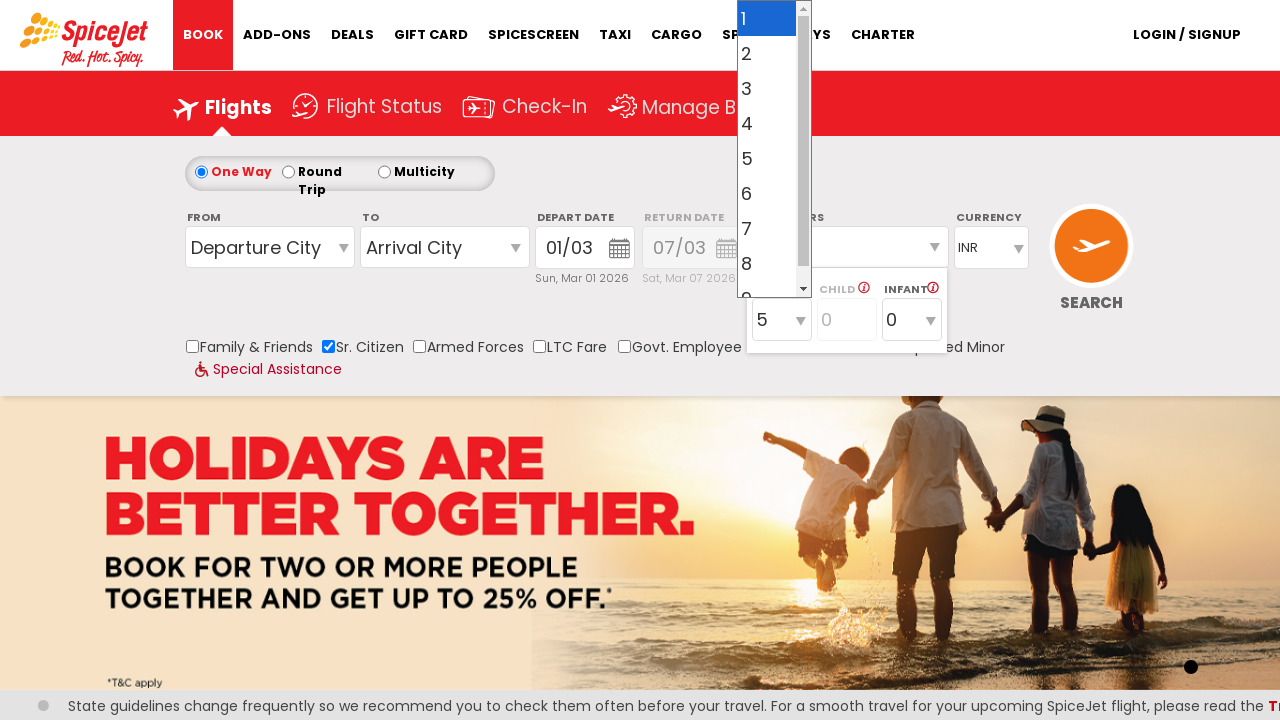

Retrieved selected value from dropdown
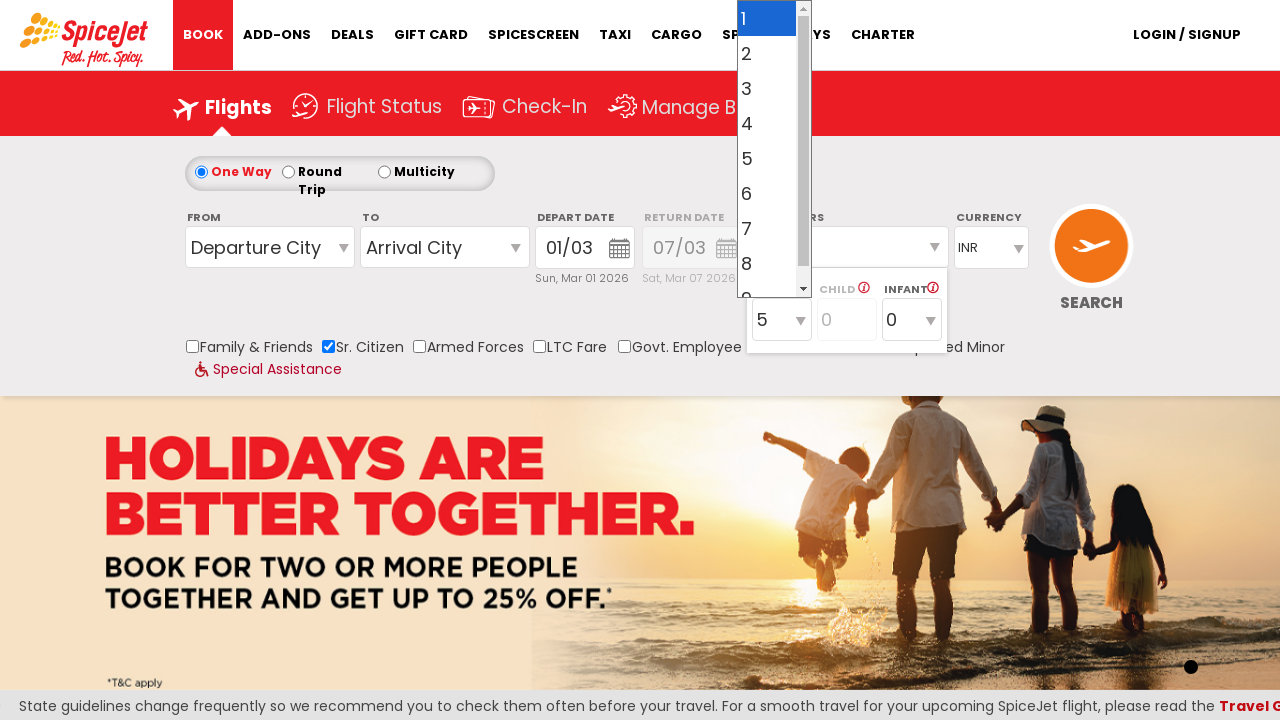

Verified dropdown value is correctly set to '5'
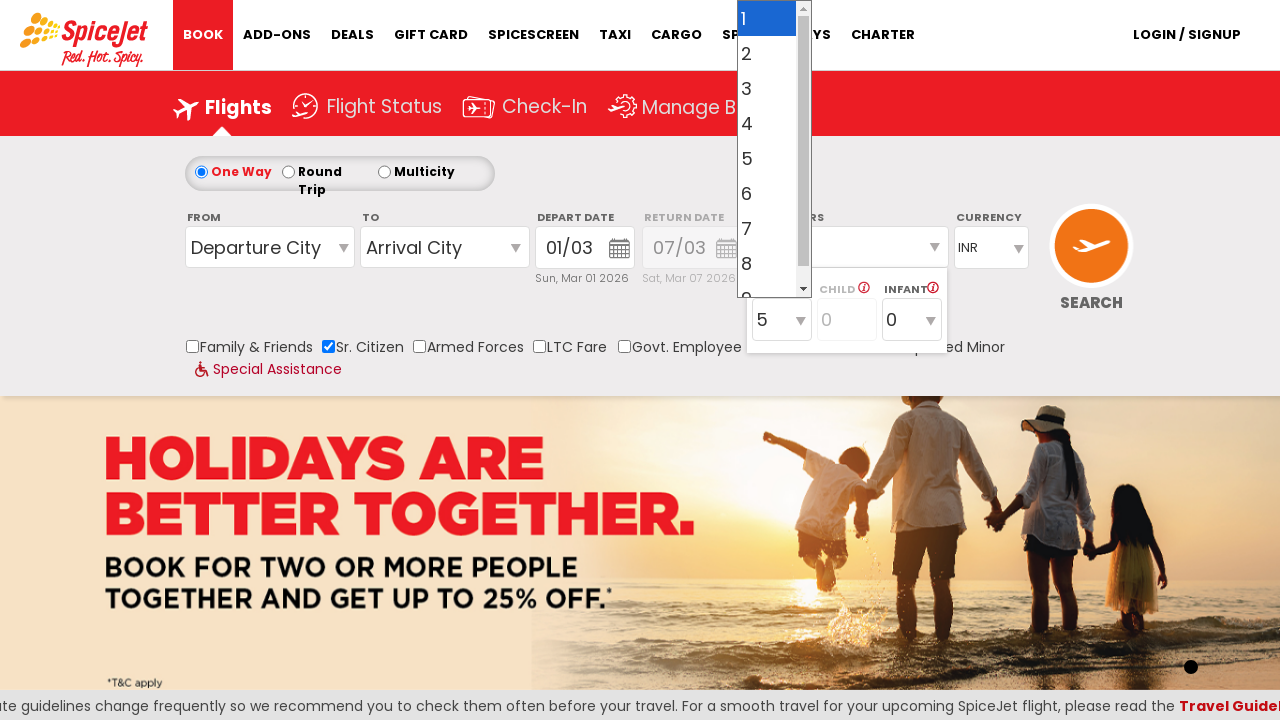

Clicked passenger info section to close dropdown at (848, 247) on #divpaxinfo
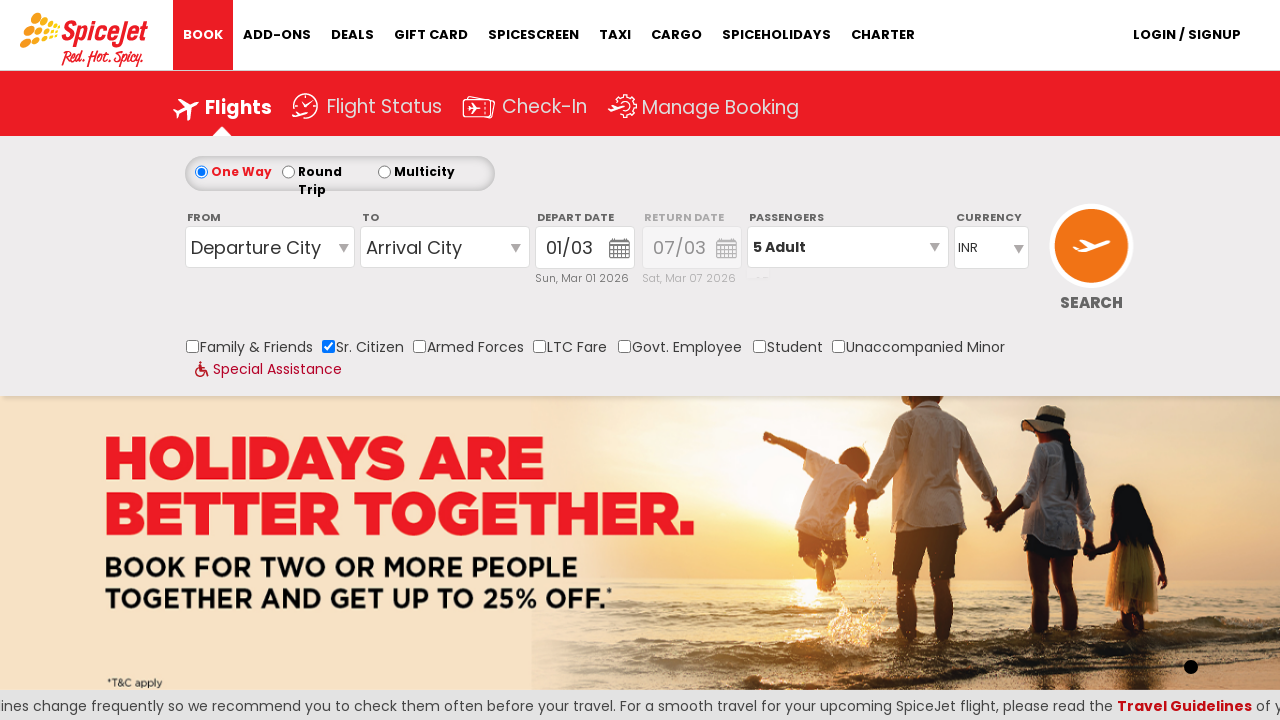

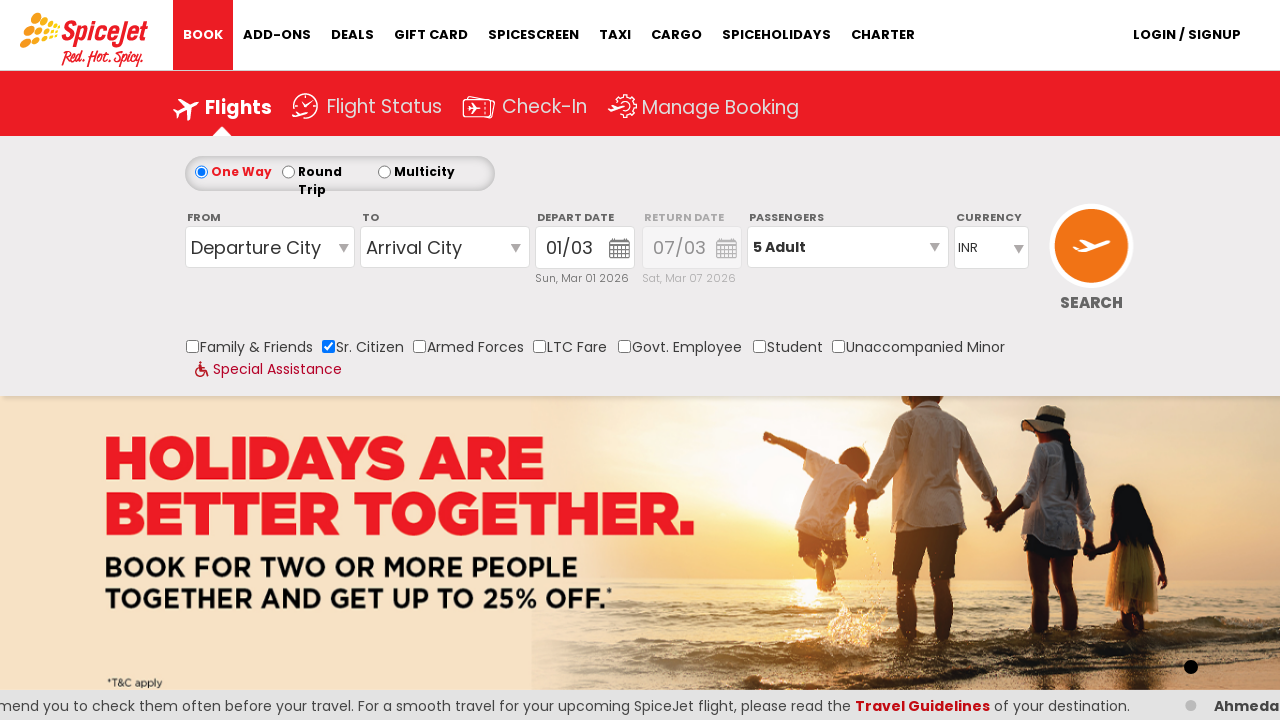